Tests different types of JavaScript alerts (simple, confirm, and prompt) by triggering them and interacting with each type appropriately

Starting URL: https://demo.automationtesting.in/Alerts.html

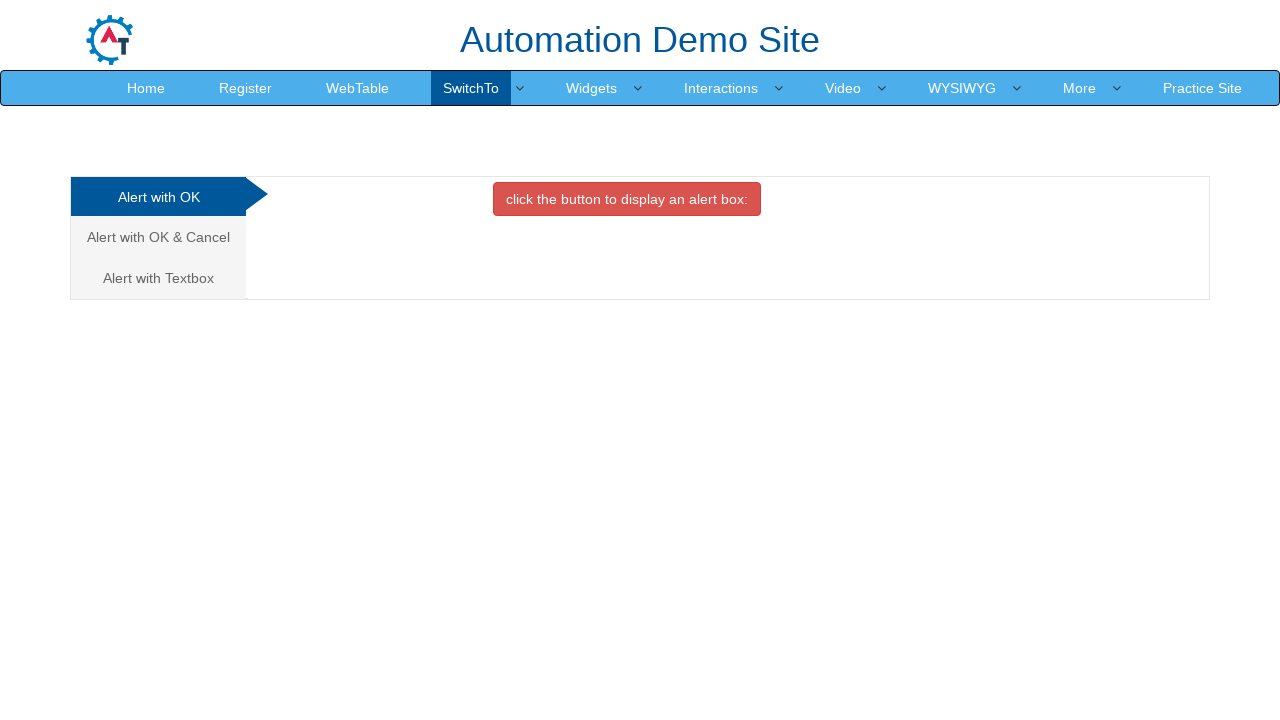

Clicked on the first alert tab (simple alert) at (158, 197) on (//a[@class='analystic'])[1]
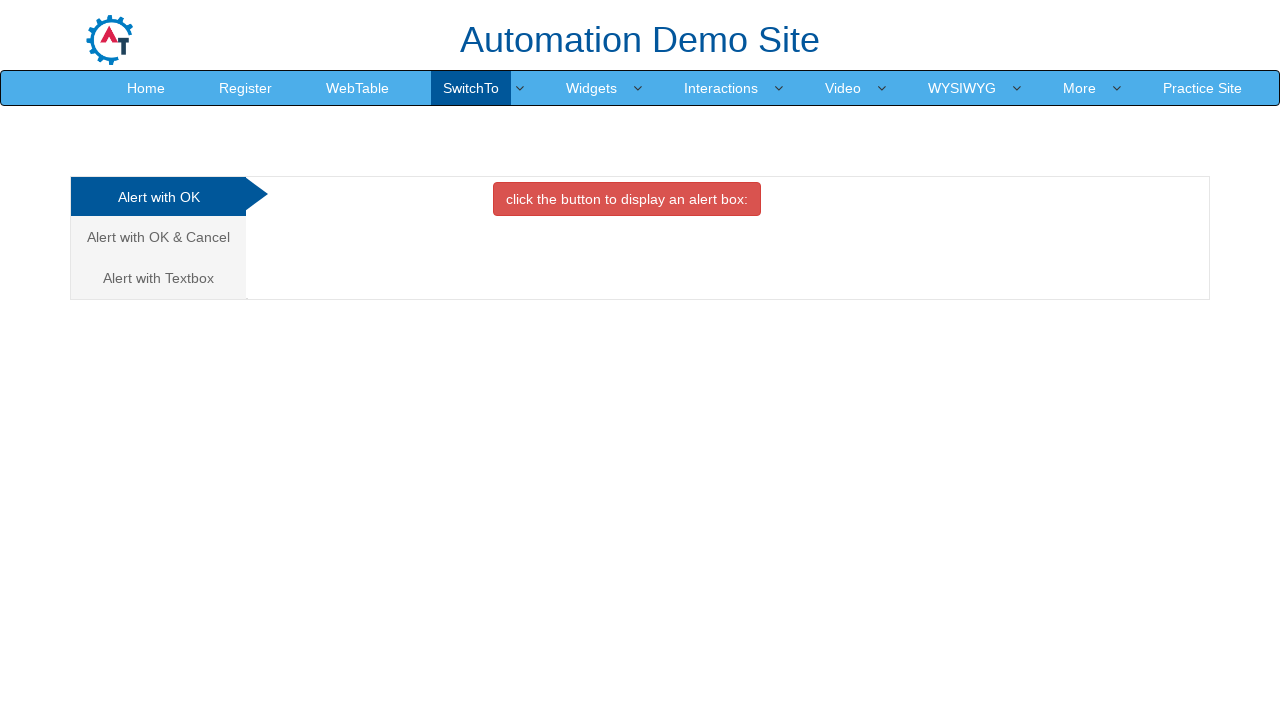

Clicked button to trigger simple alert at (627, 199) on xpath=//button[@class='btn btn-danger']
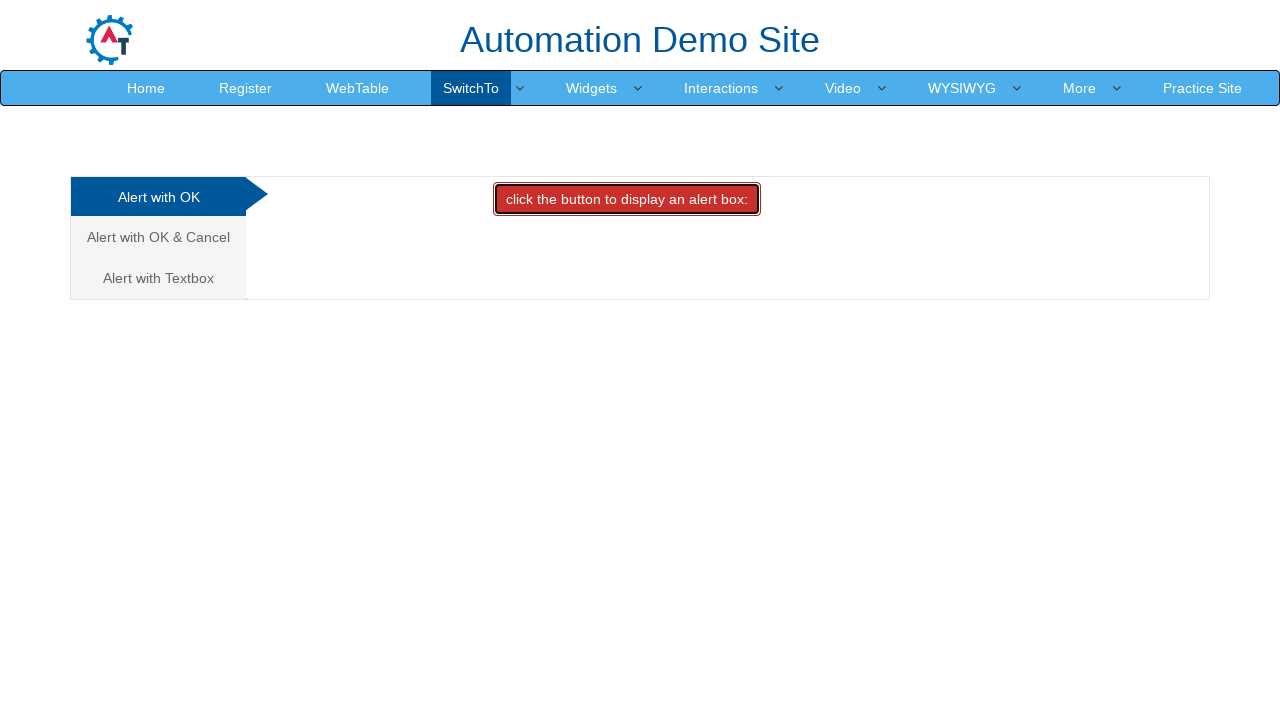

Accepted the simple alert
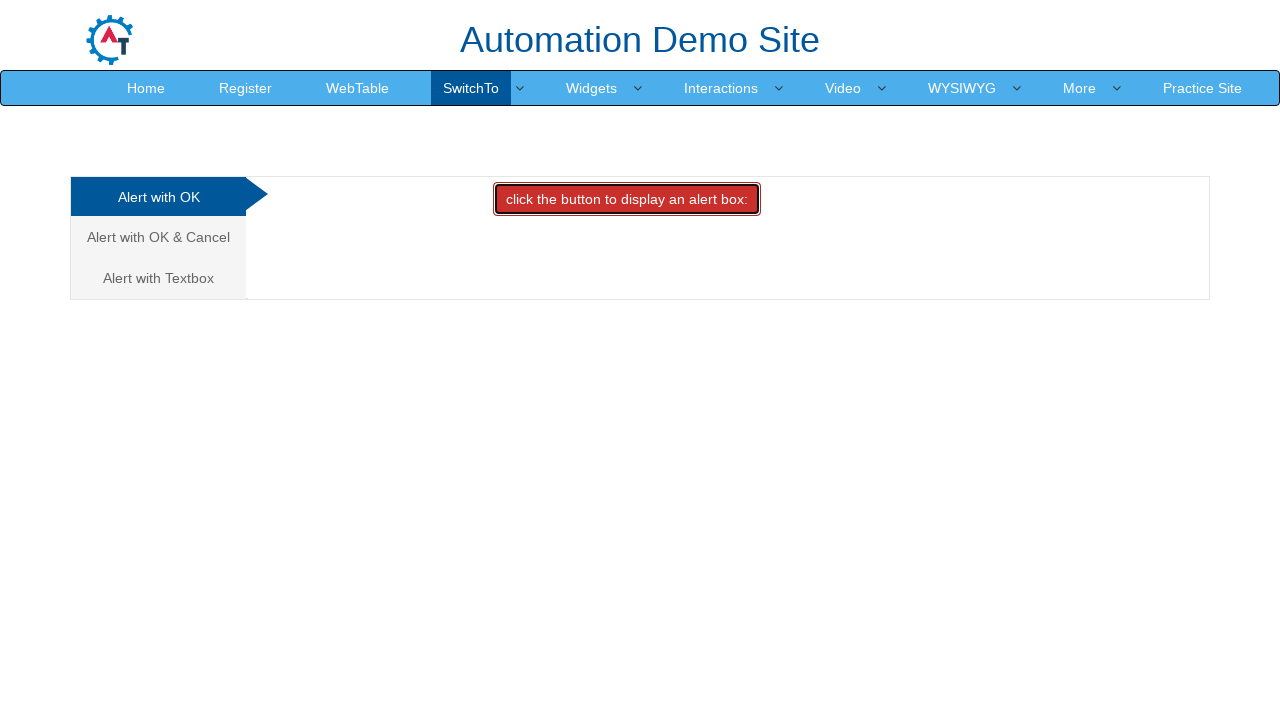

Clicked on the second alert tab (confirm alert) at (158, 237) on (//a[@class='analystic'])[2]
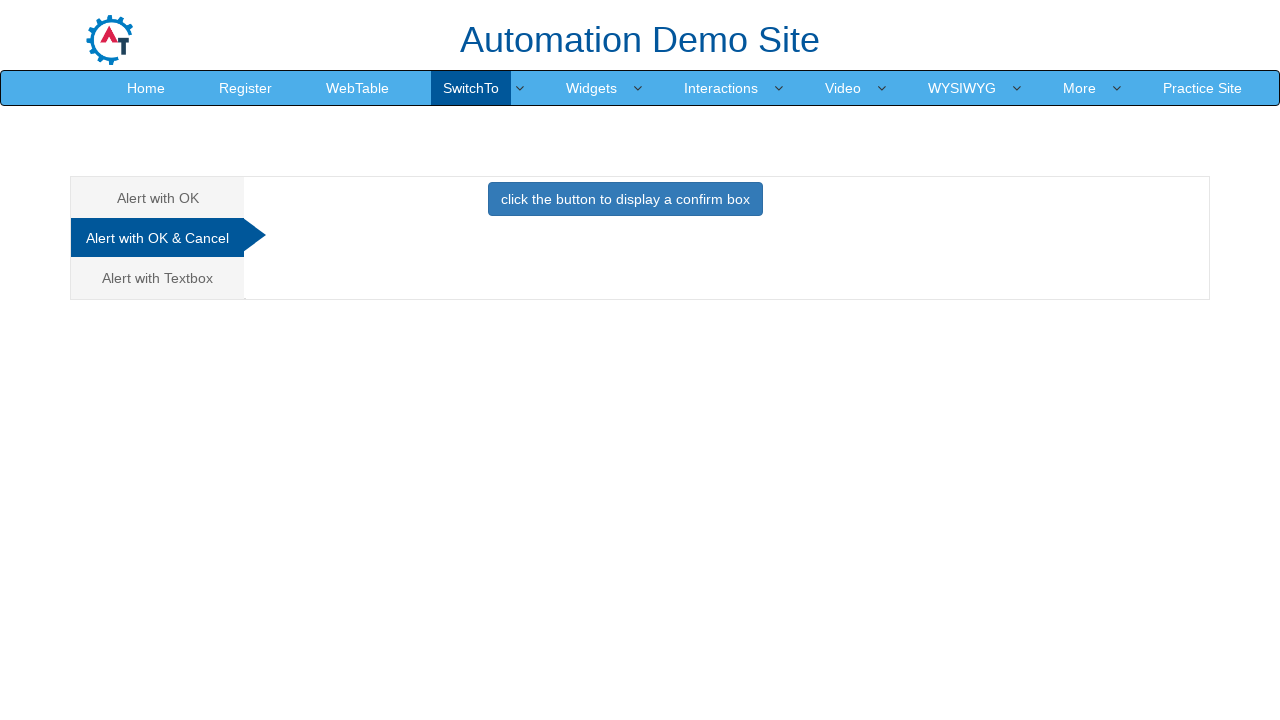

Clicked button to trigger confirm alert at (625, 199) on xpath=//button[@class='btn btn-primary']
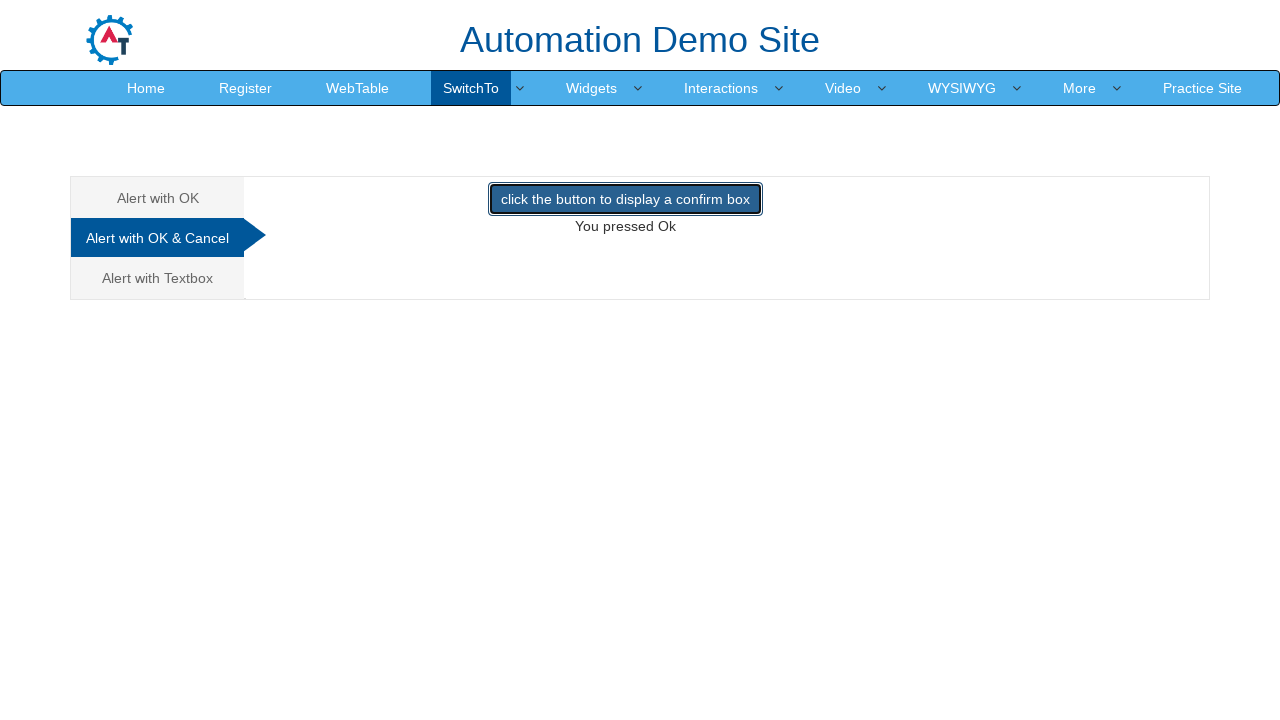

Dismissed the confirm alert
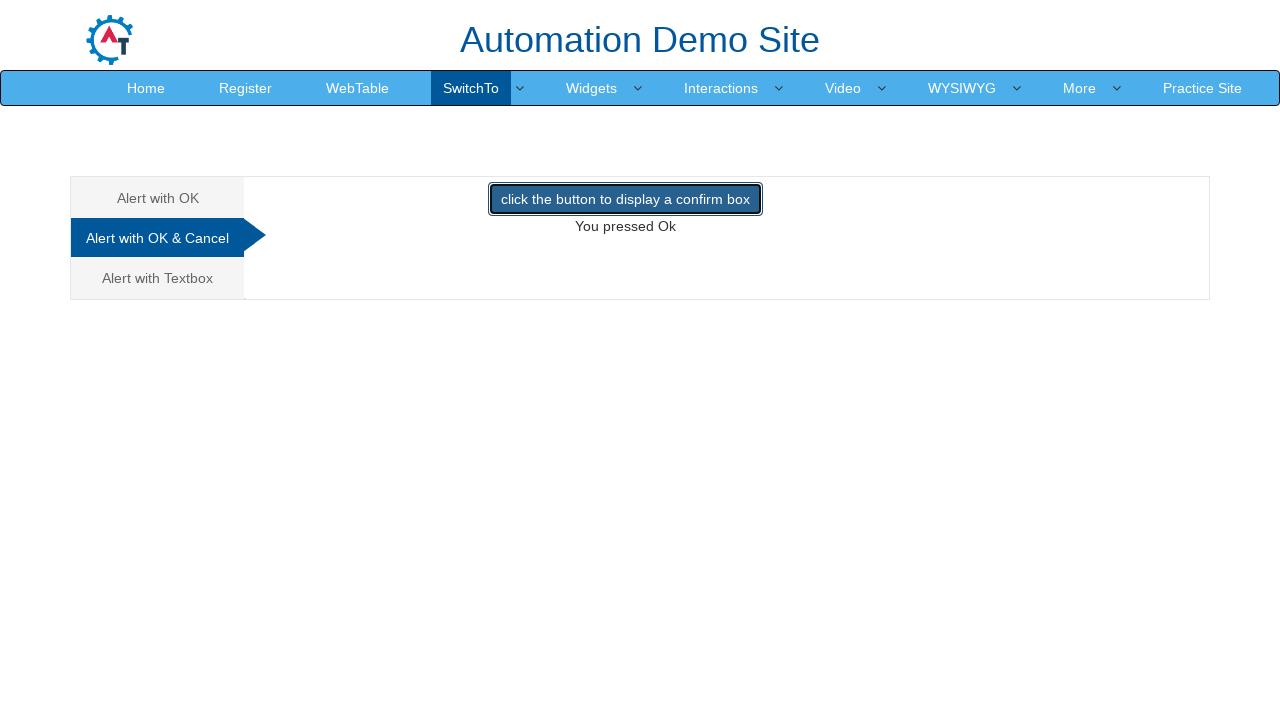

Clicked on the third alert tab (prompt alert) at (158, 278) on (//a[@class='analystic'])[3]
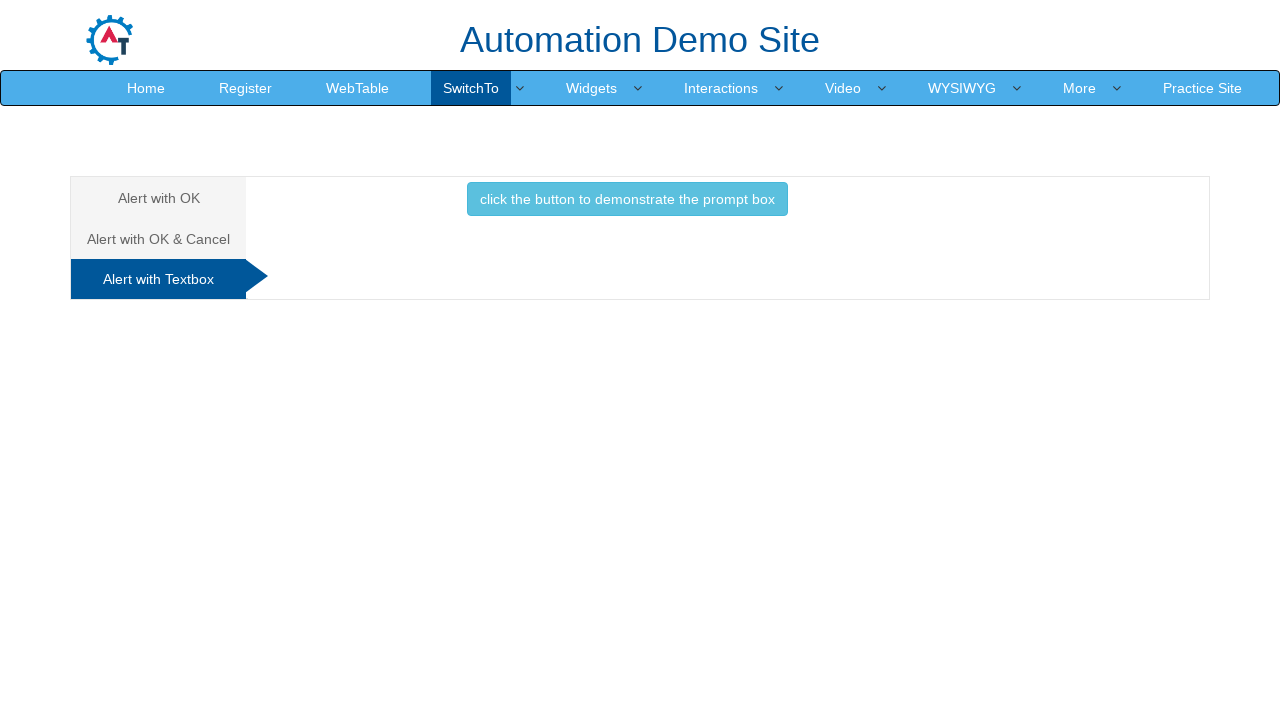

Clicked button to trigger prompt alert at (627, 199) on xpath=//button[@class='btn btn-info']
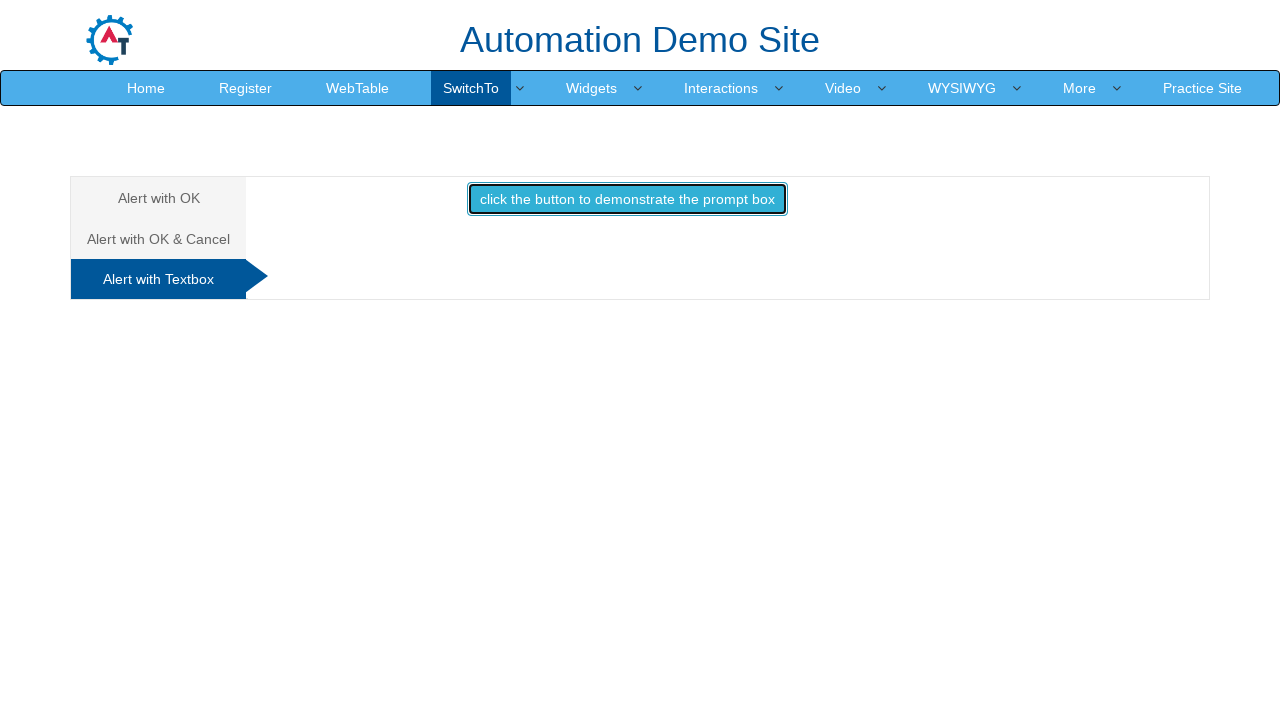

Accepted the prompt alert and entered 'Sivaraman'
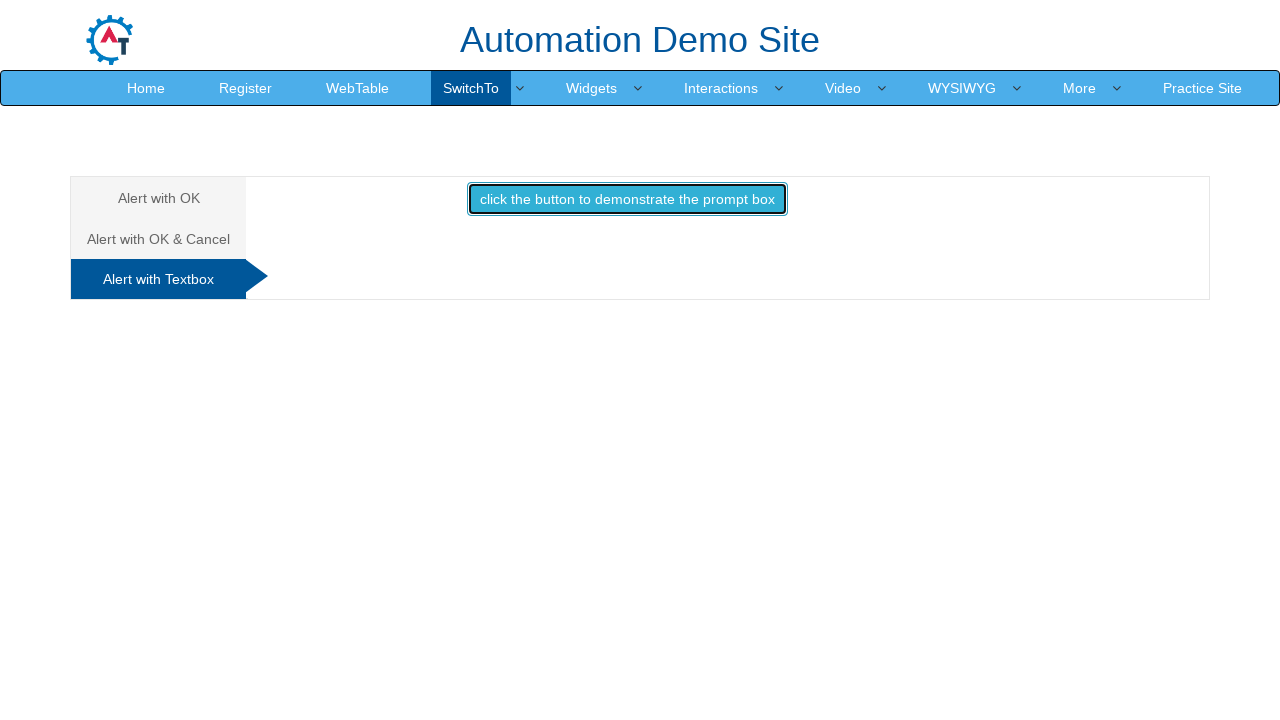

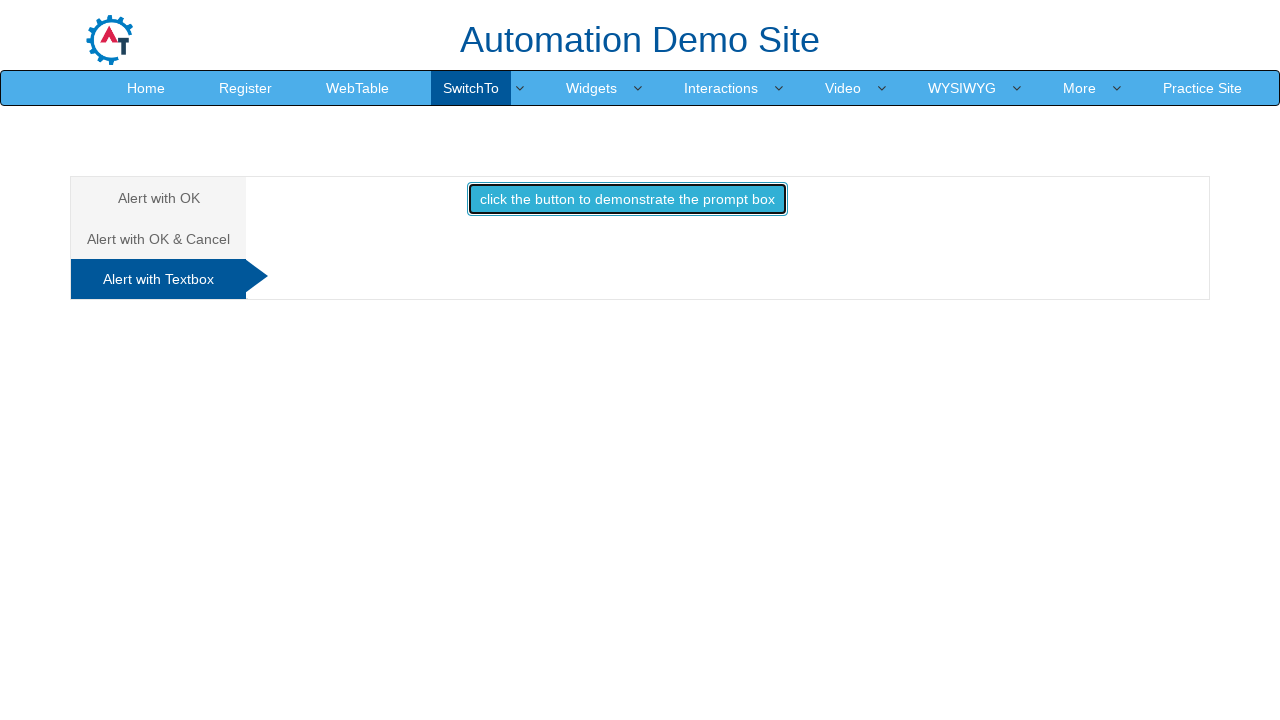